Tests form submission on an Angular practice page by filling in student information including name, email, password, checkbox, dropdown selection, radio button, and birthdate

Starting URL: https://rahulshettyacademy.com/angularpractice/

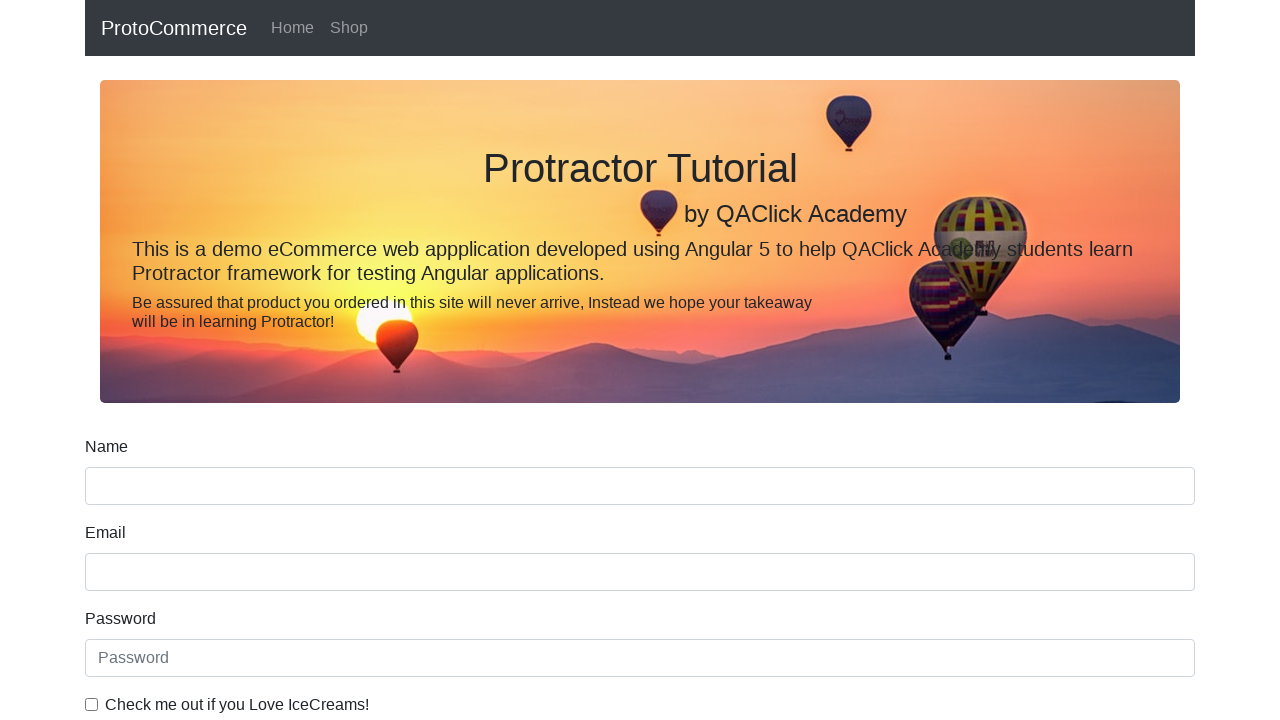

Filled student name field with 'Rohit' on input[name='name']
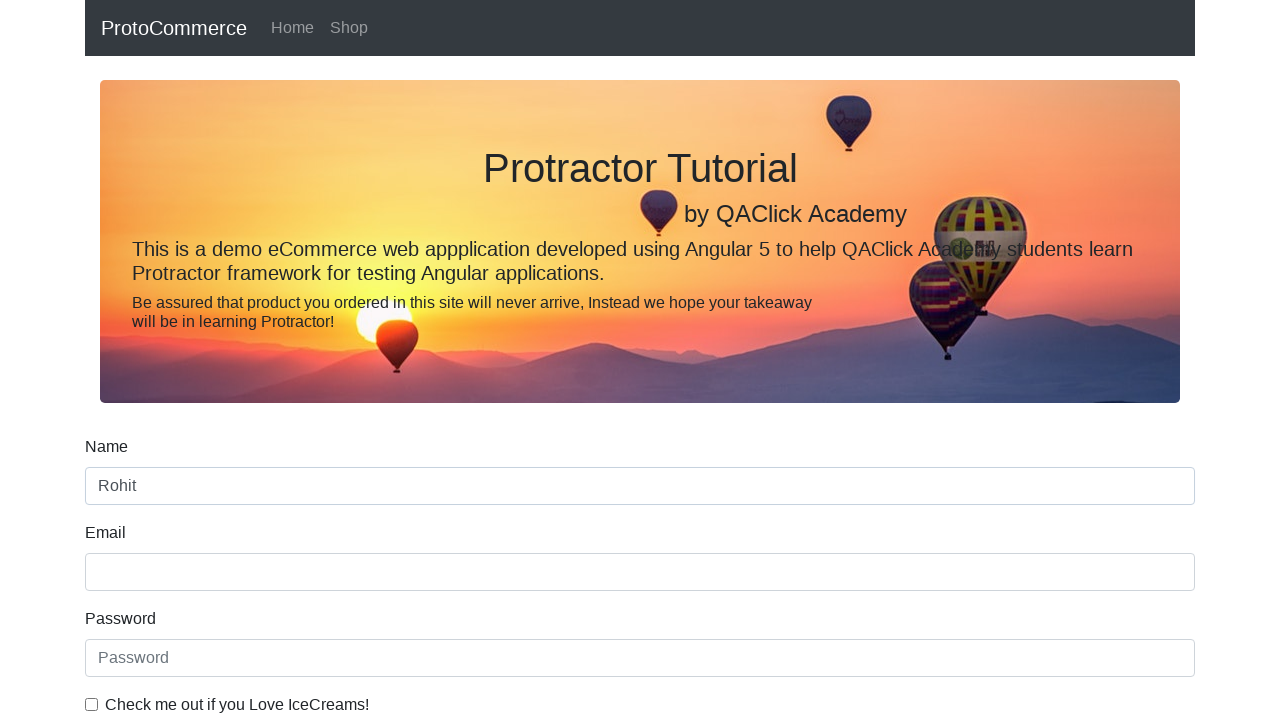

Filled email field with 'rohit@demo.com' on input[name='email']
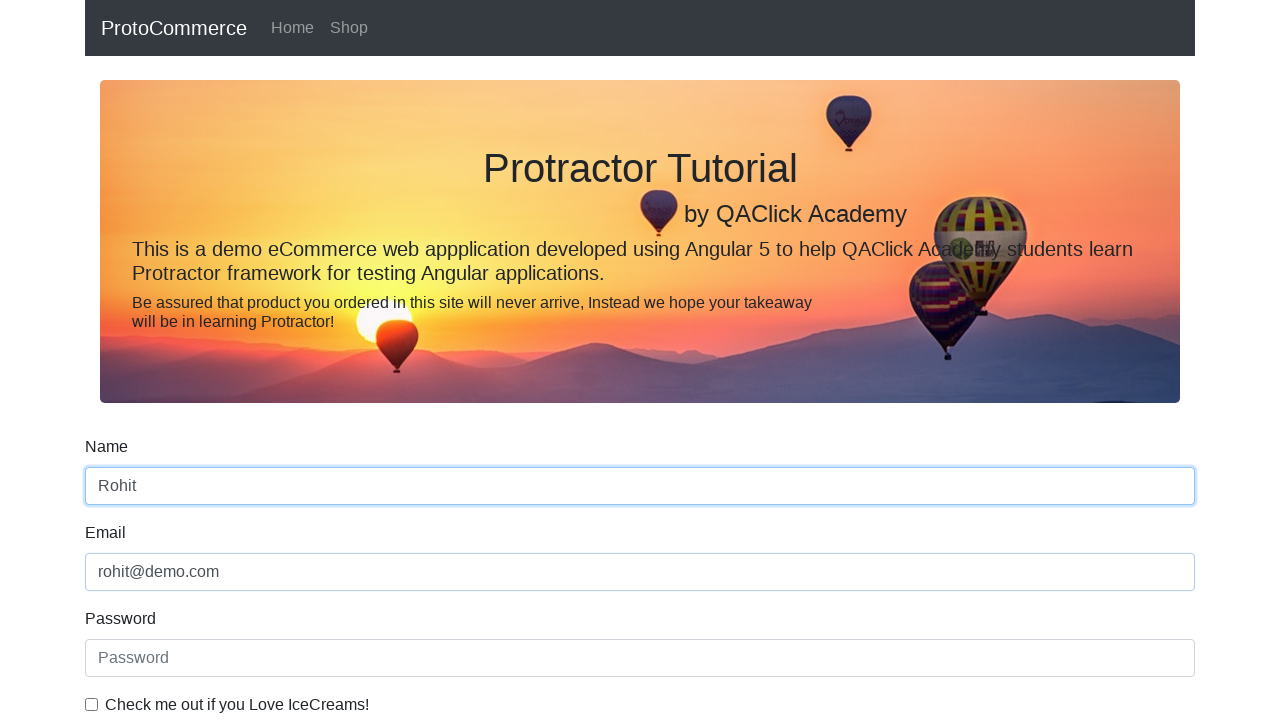

Filled password field with 'Demo@123' on #exampleInputPassword1
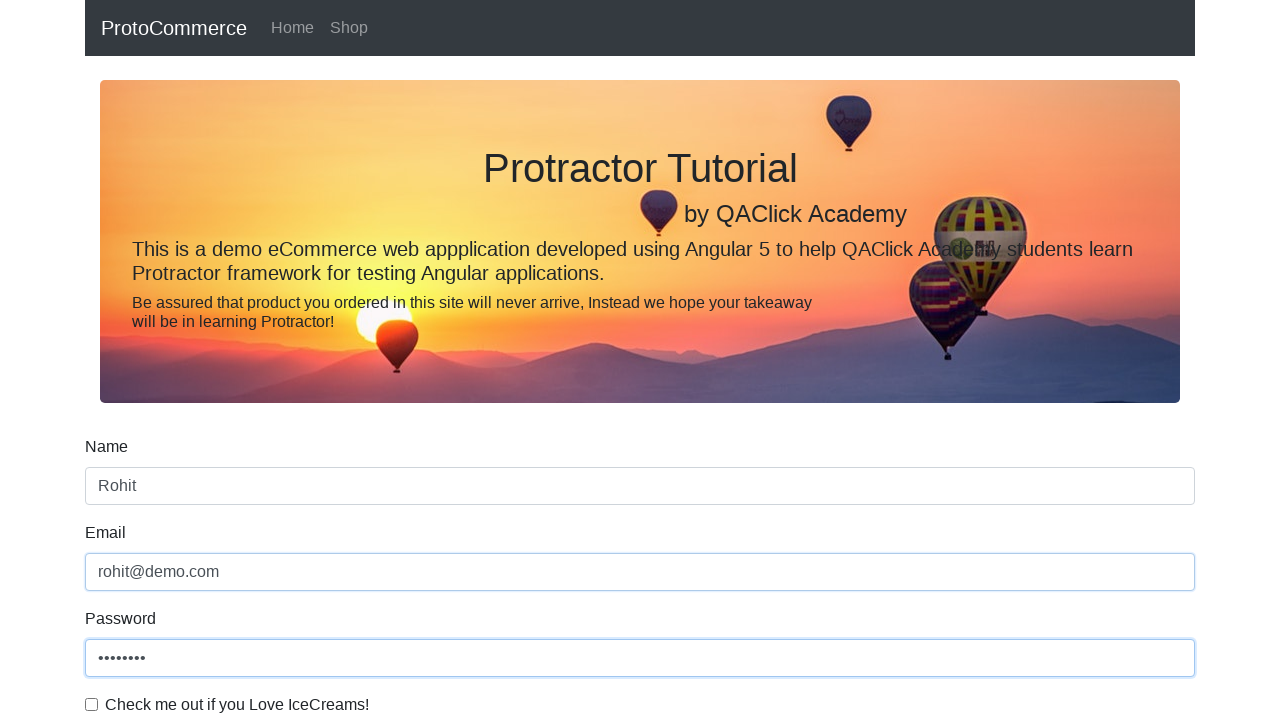

Checked the checkbox for agreement at (92, 704) on #exampleCheck1
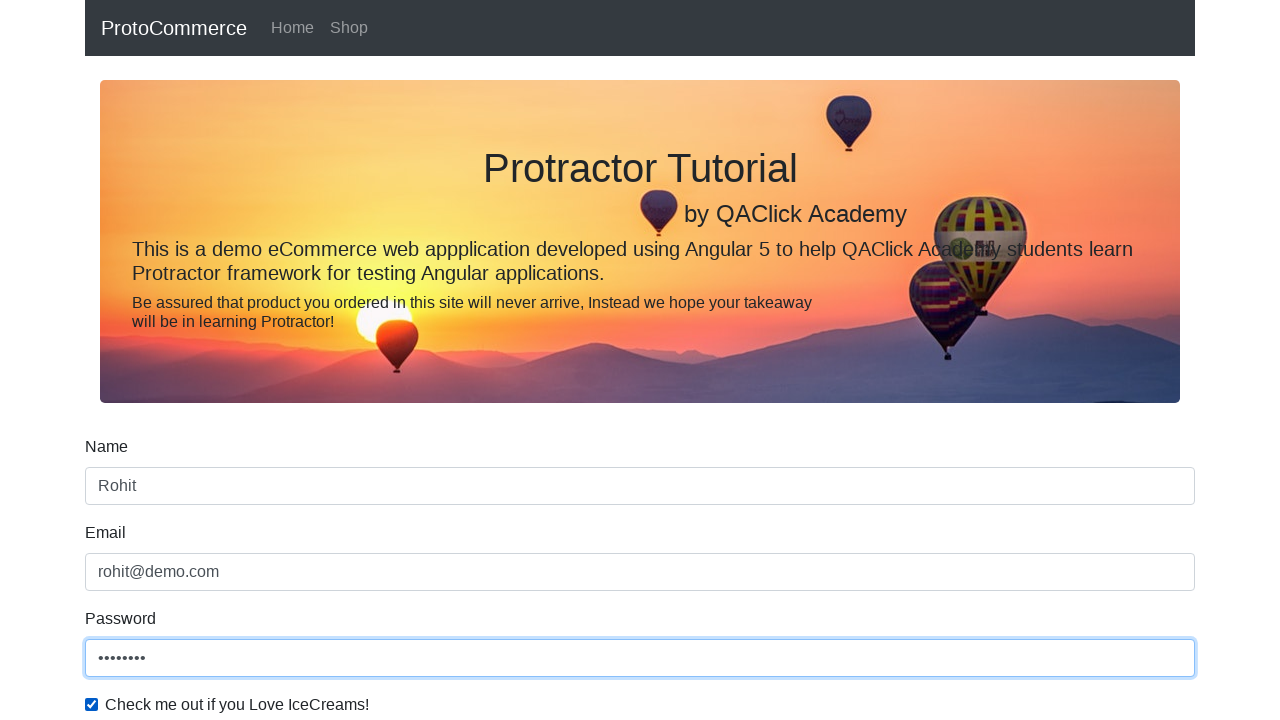

Selected second option from dropdown on #exampleFormControlSelect1
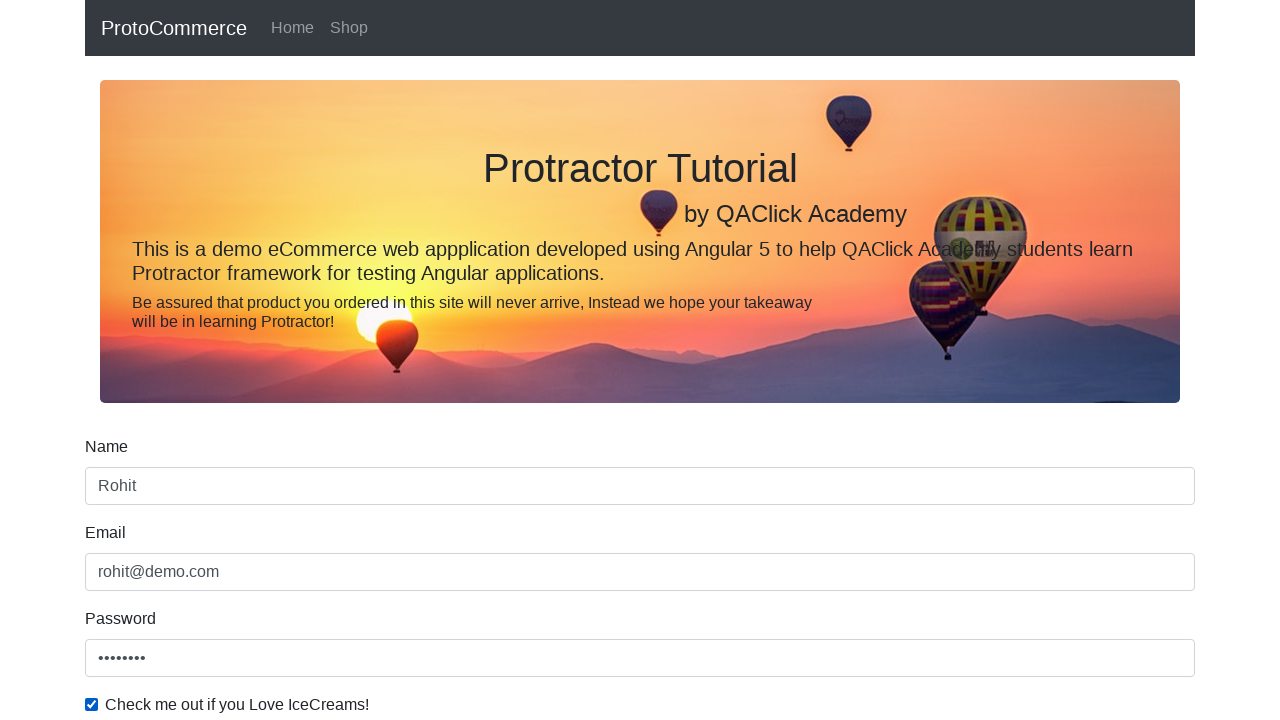

Clicked first radio button option at (238, 360) on #inlineRadio1
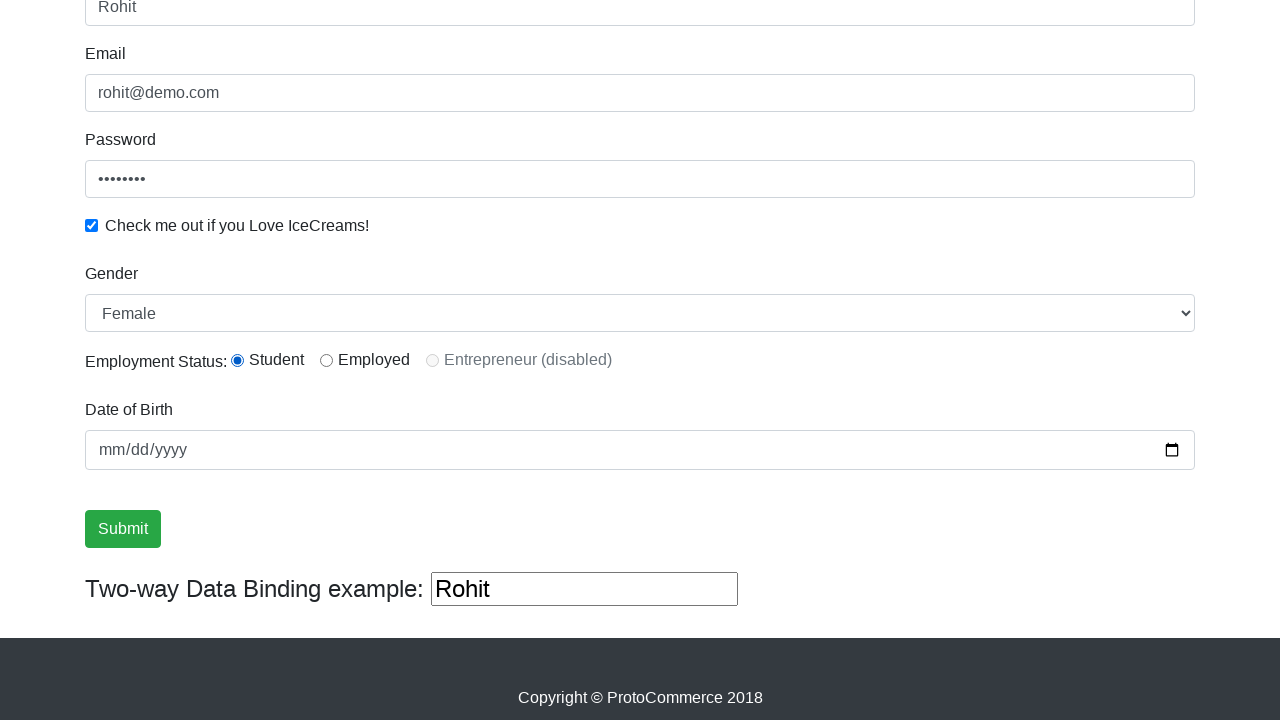

Filled birthdate field with '1989-11-05' on input[type='date']
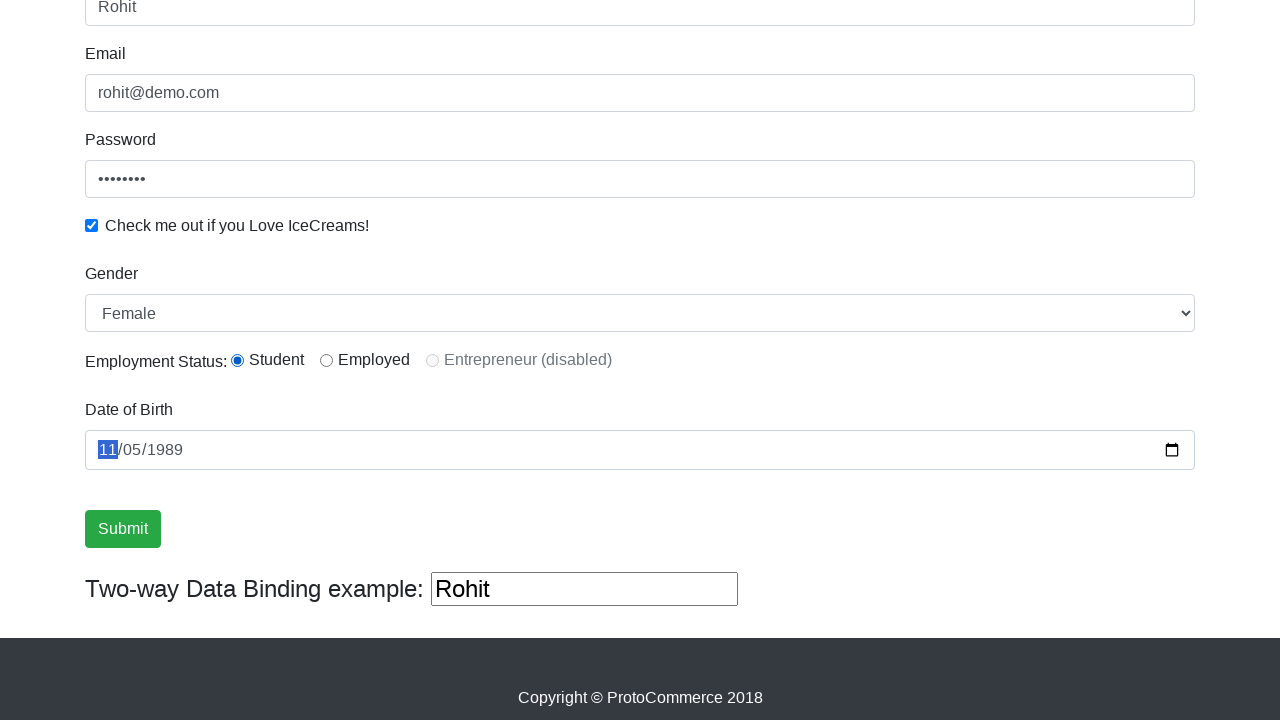

Clicked Submit button to submit the form at (123, 529) on input[value='Submit']
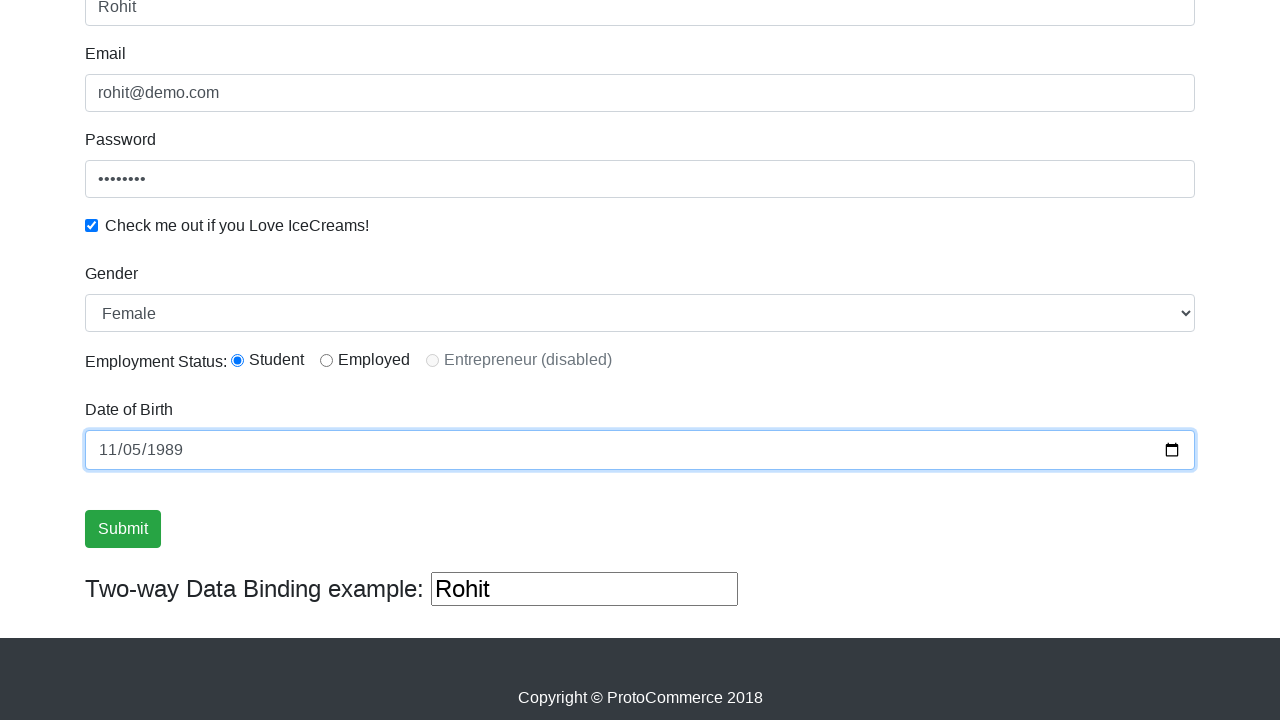

Success message alert appeared
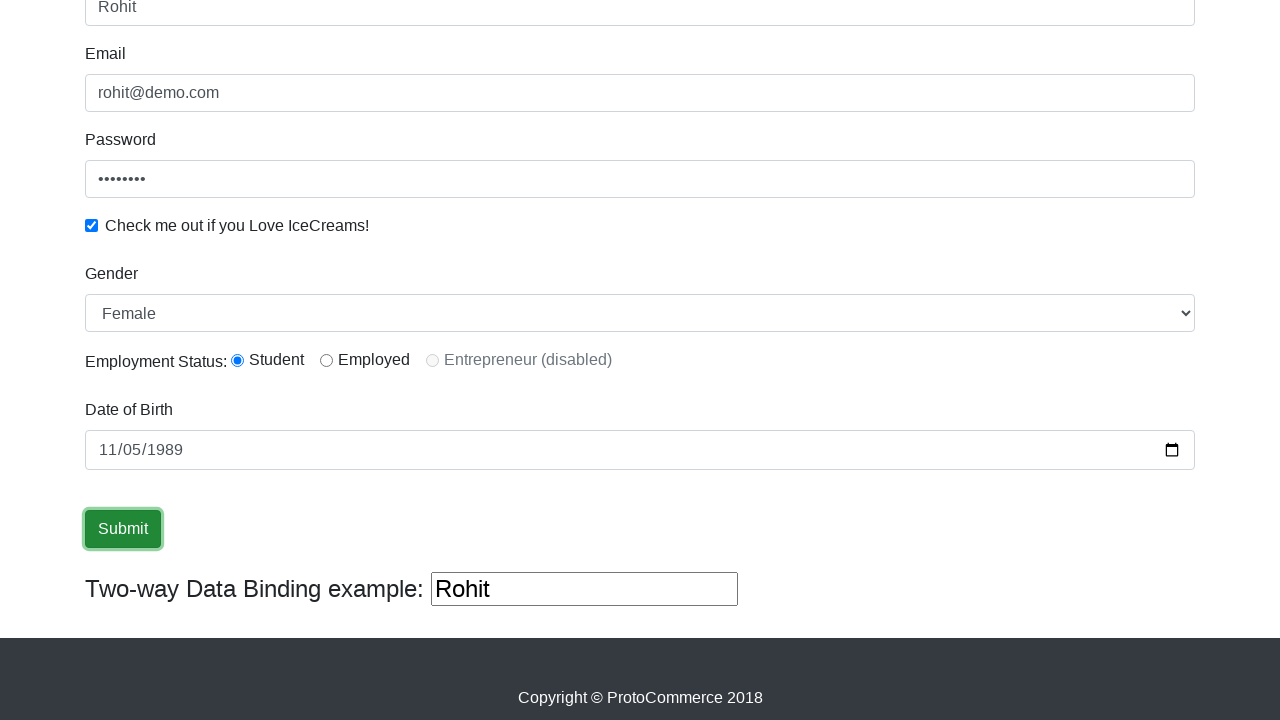

Verified form submission success message is displayed
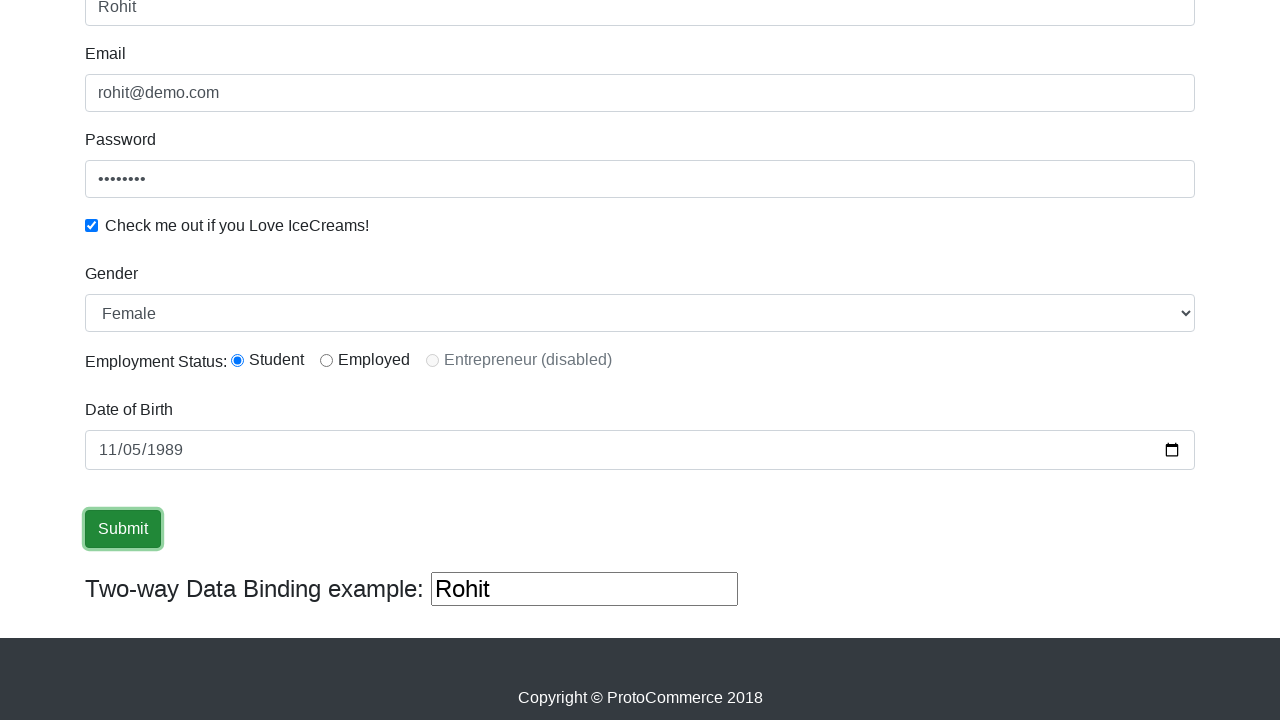

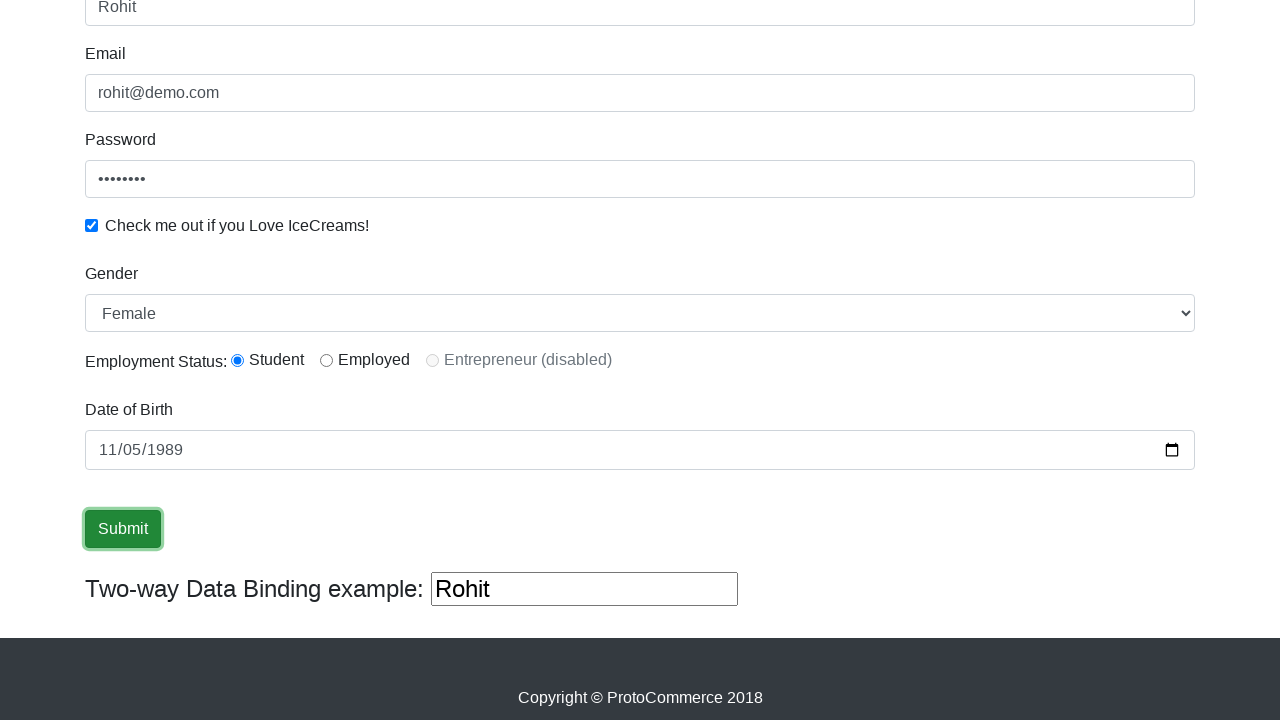